Tests product search functionality by typing a search term, verifying filtered results count, and adding items to cart

Starting URL: https://rahulshettyacademy.com/seleniumPractise/#/

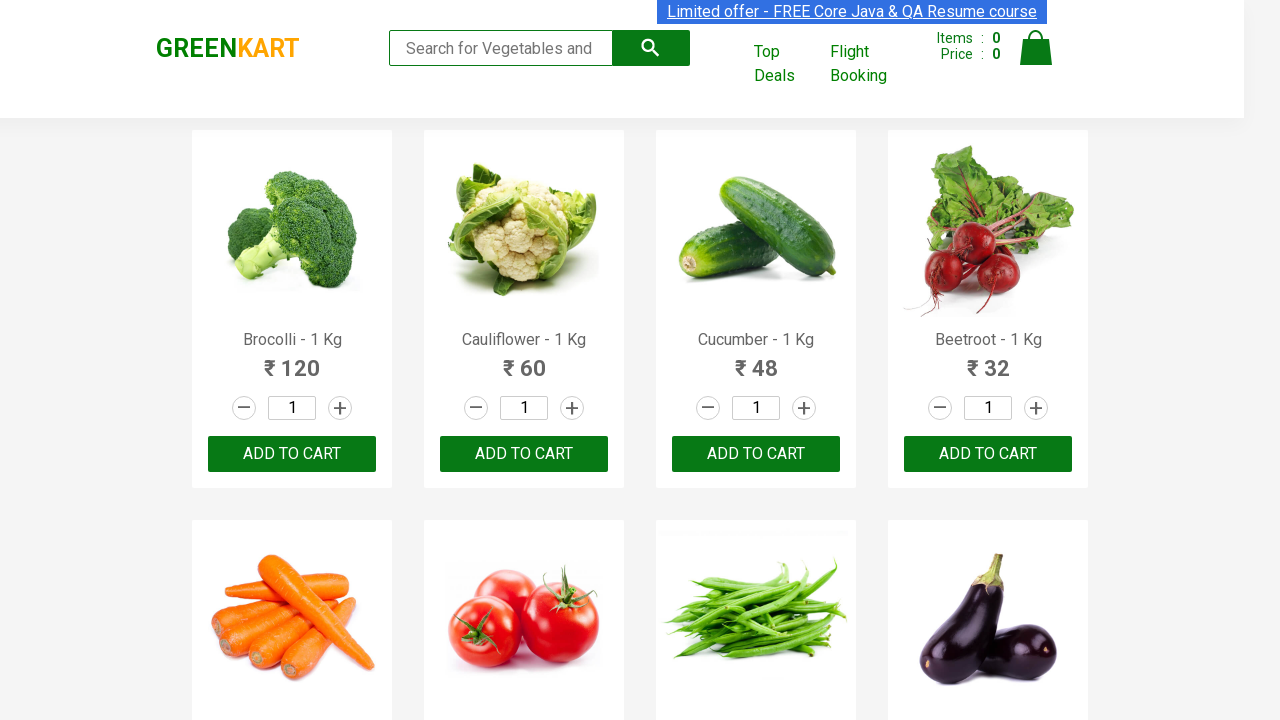

Typed 'ca' in search field to filter products on .search-keyword
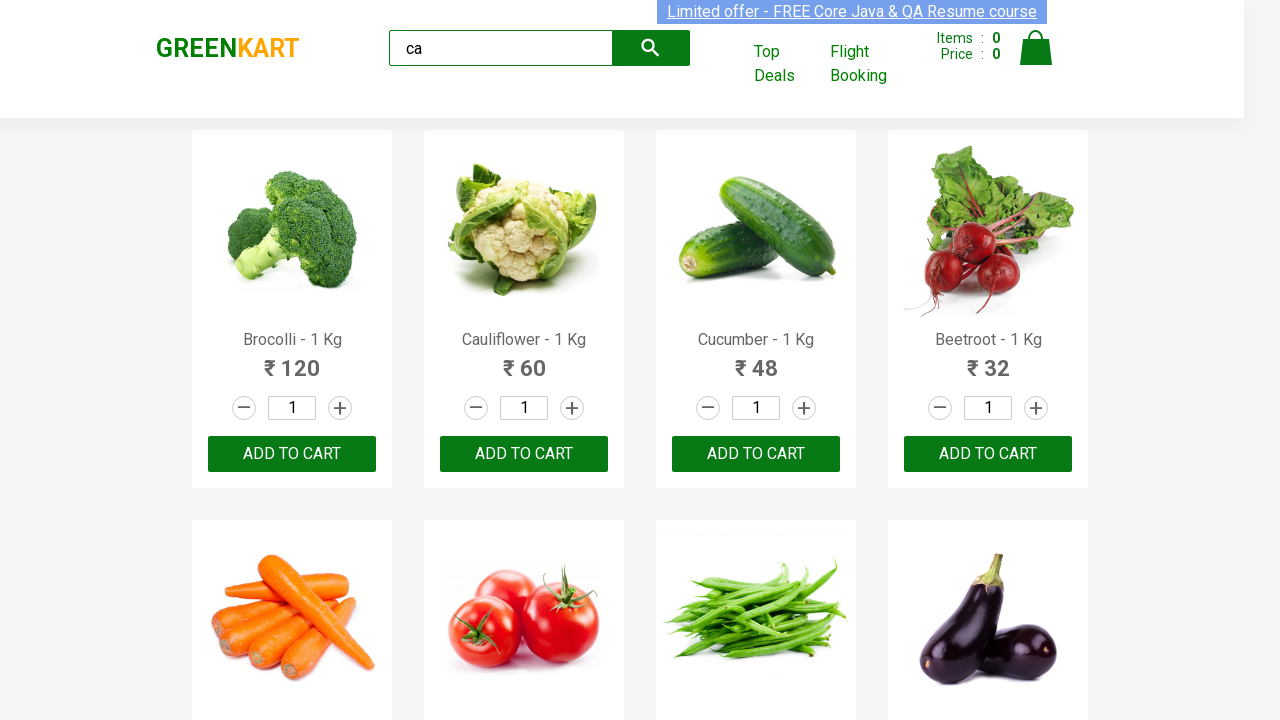

Filtered products loaded and became visible
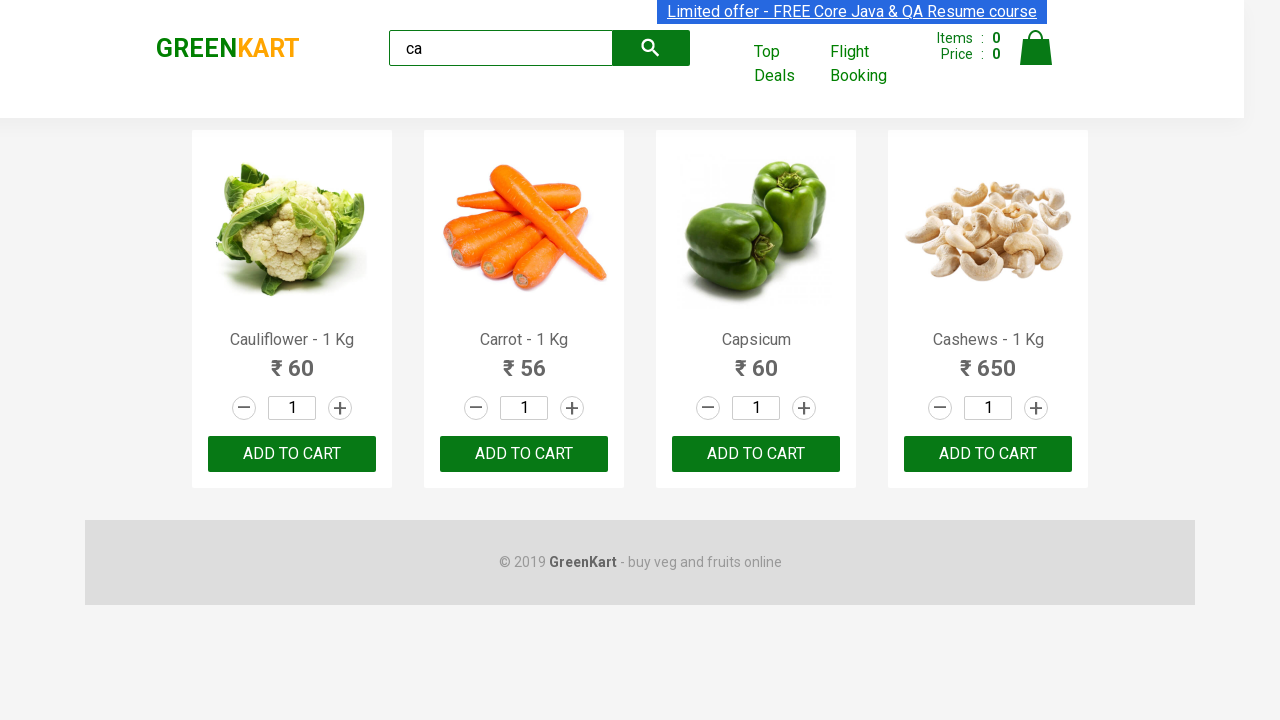

Clicked add to cart button on third product at (756, 454) on :nth-child(3) > .product-action > button
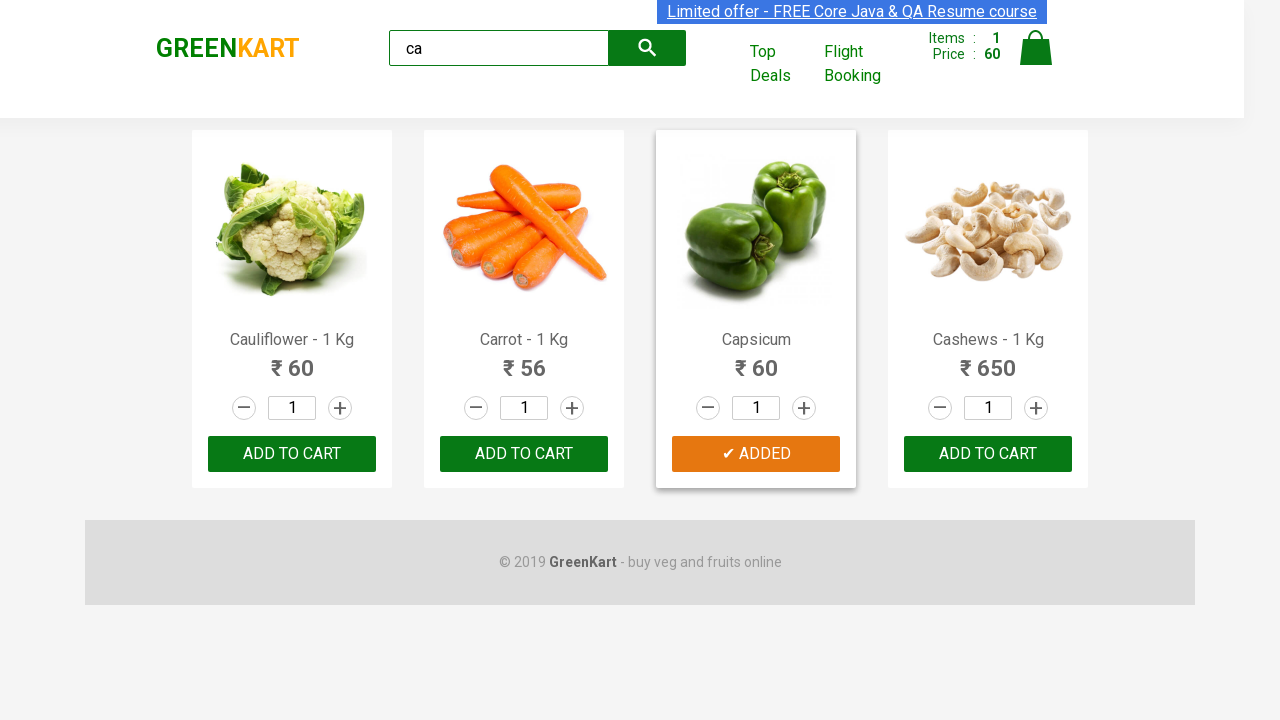

Clicked add to cart button on product at index 2 at (756, 454) on .products .product >> nth=2 >> button >> internal:has-text="ADD TO CART"i
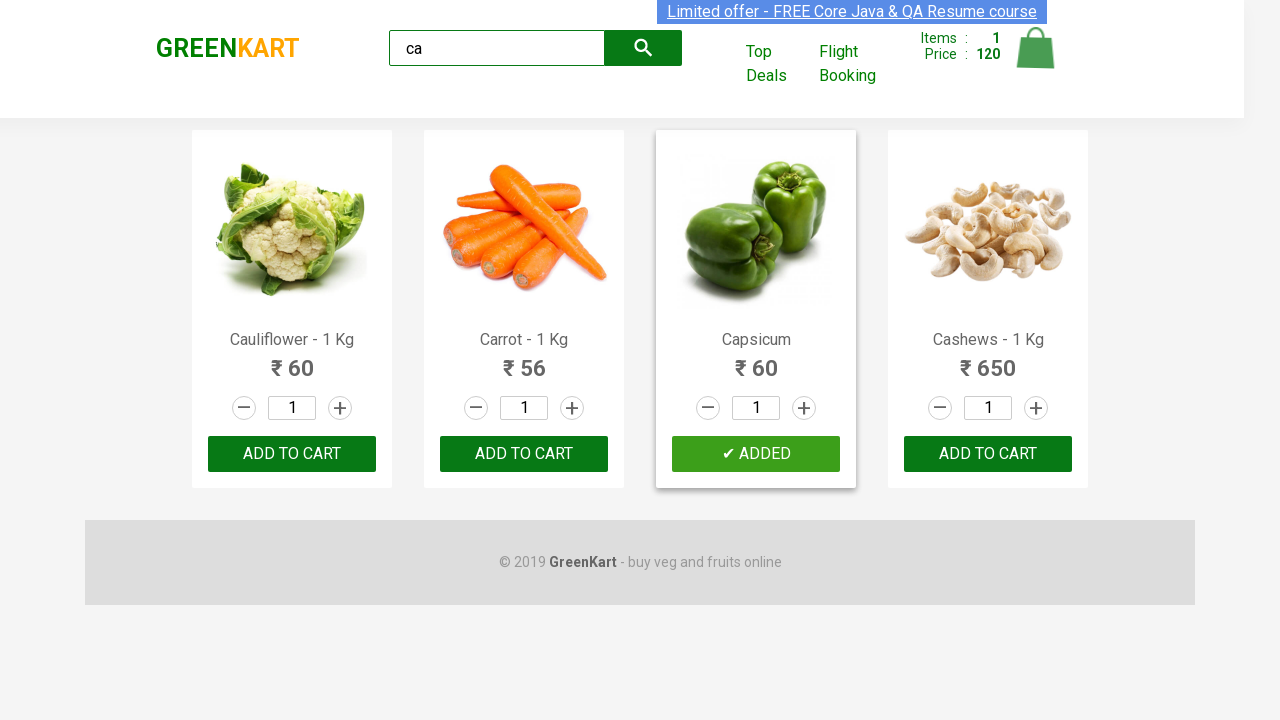

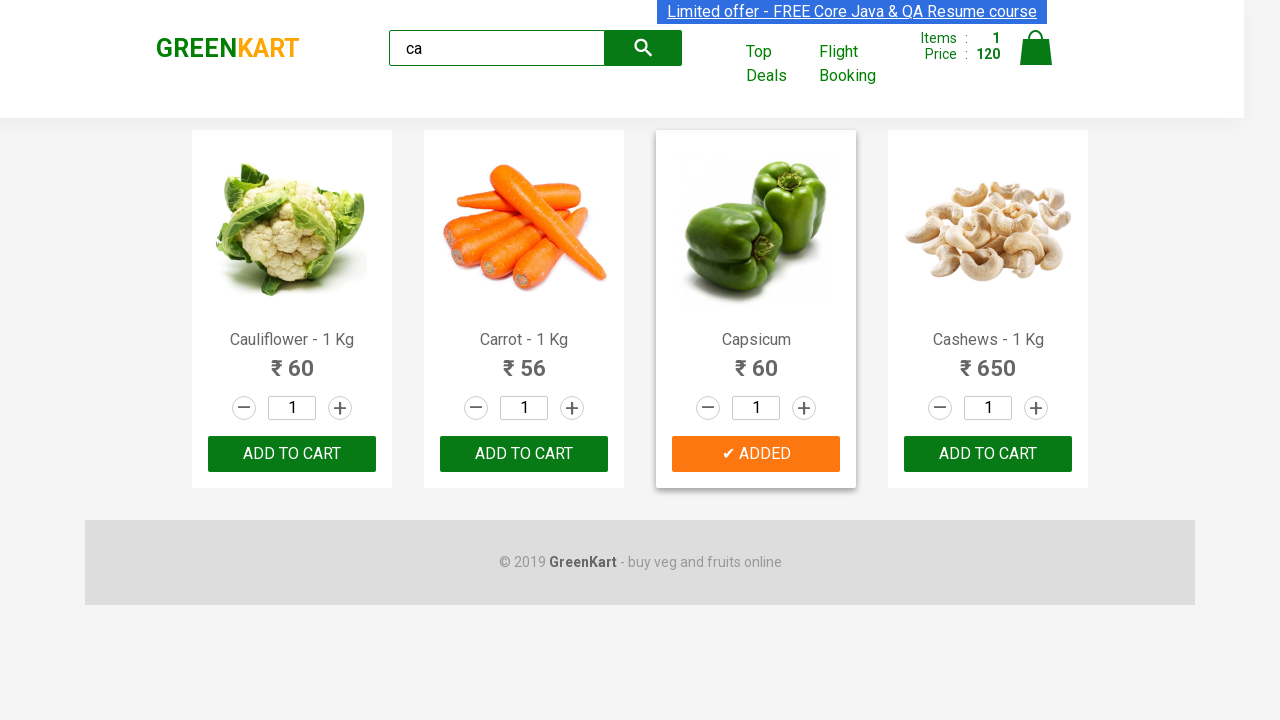